Tests web table interaction by navigating to a test automation practice site and locating all table data cells within a table named "BookTable".

Starting URL: http://testautomationpractice.blogspot.com/

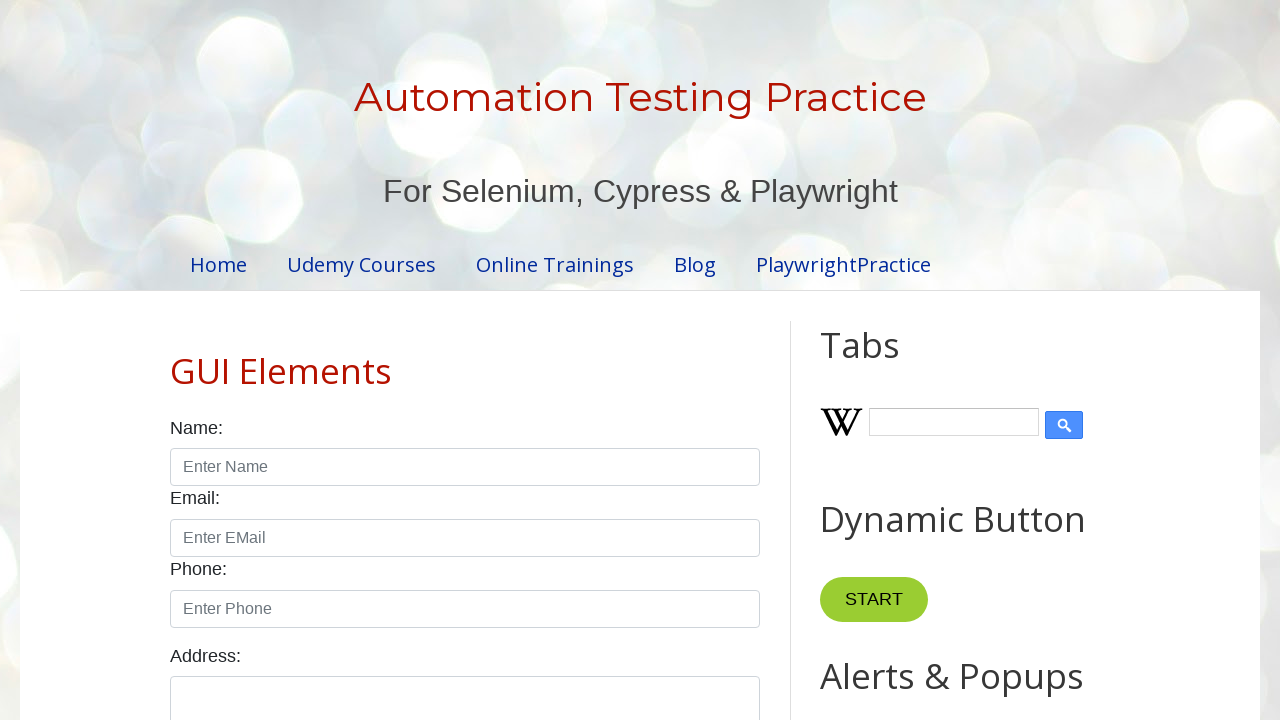

Navigated to test automation practice site
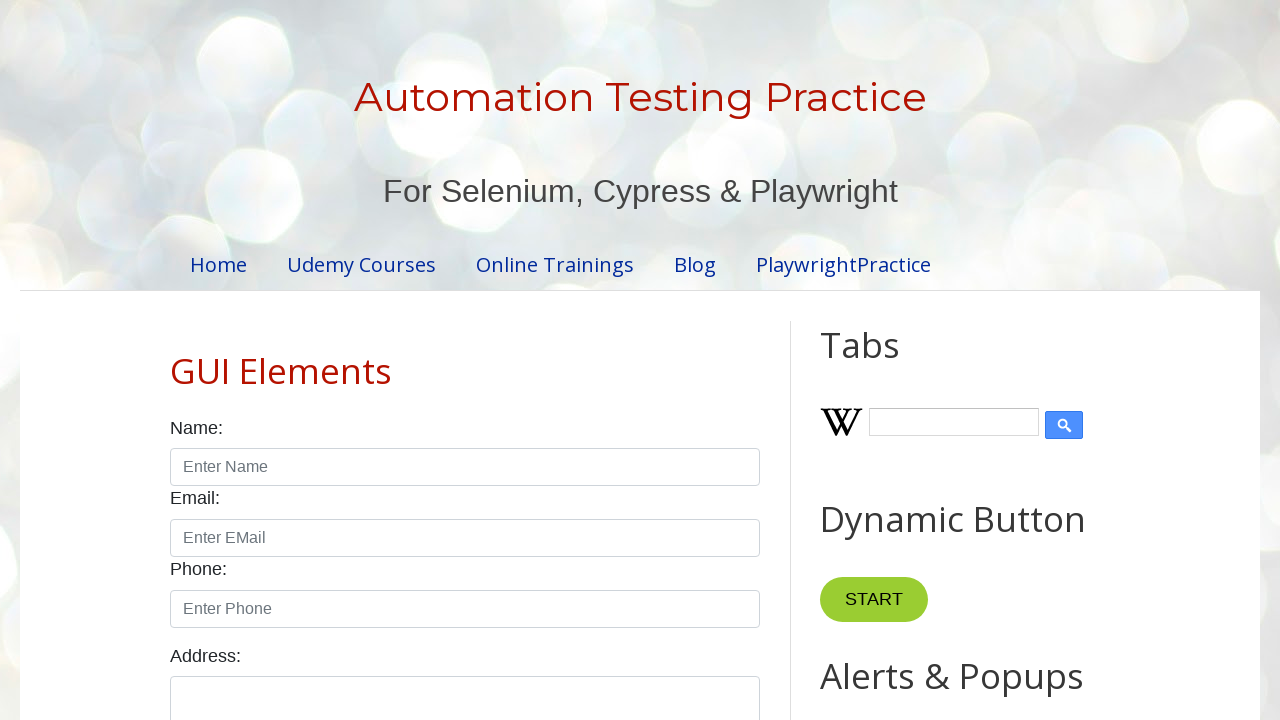

BookTable element loaded and ready
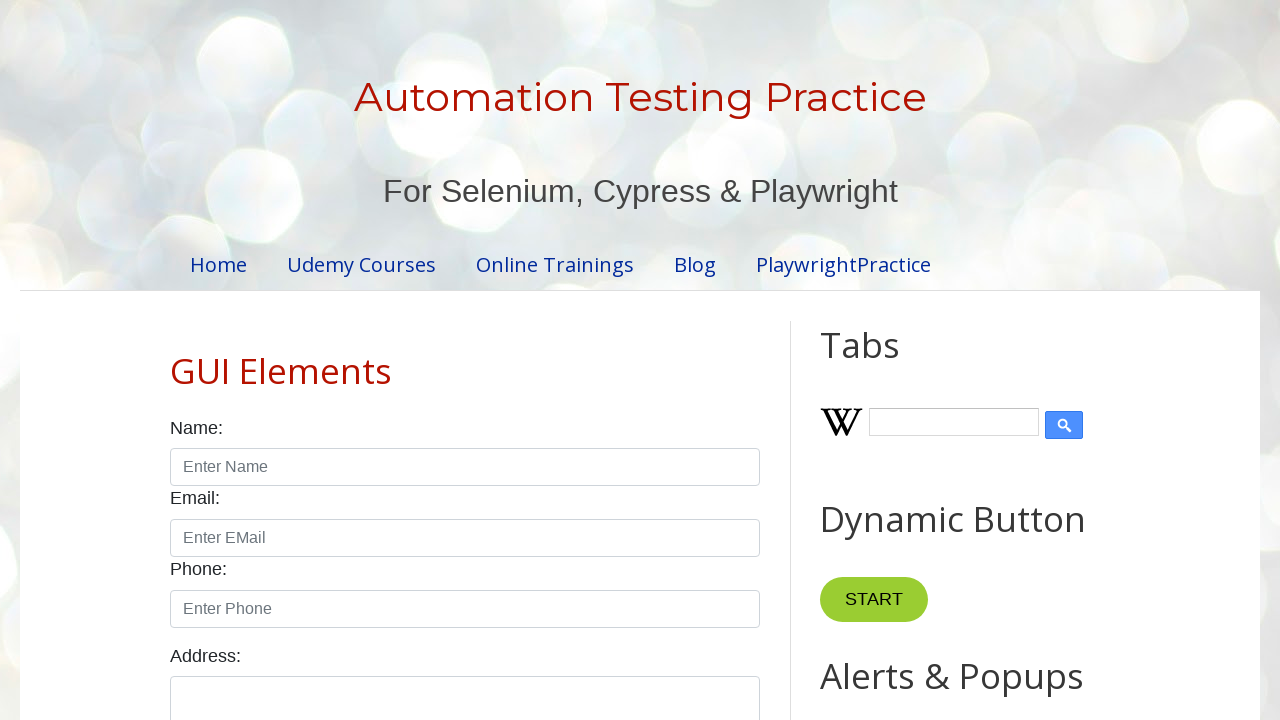

Located 24 table data cells in BookTable
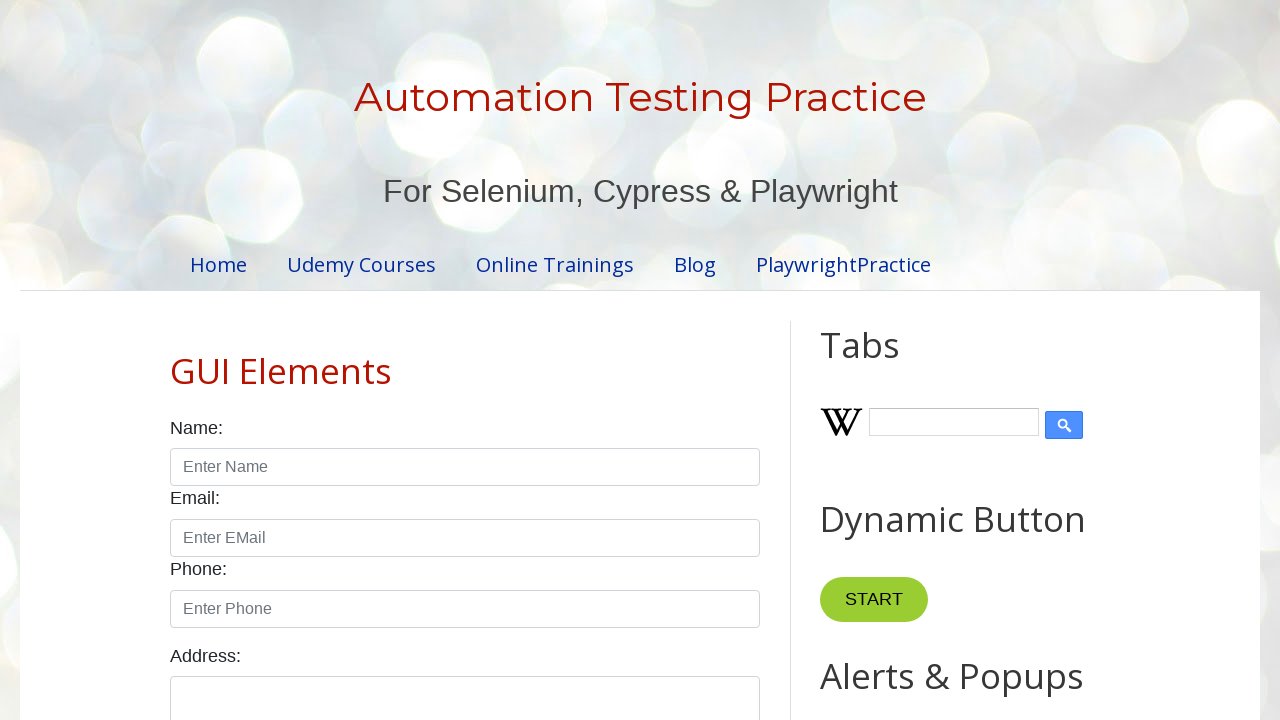

Verified that BookTable contains data cells
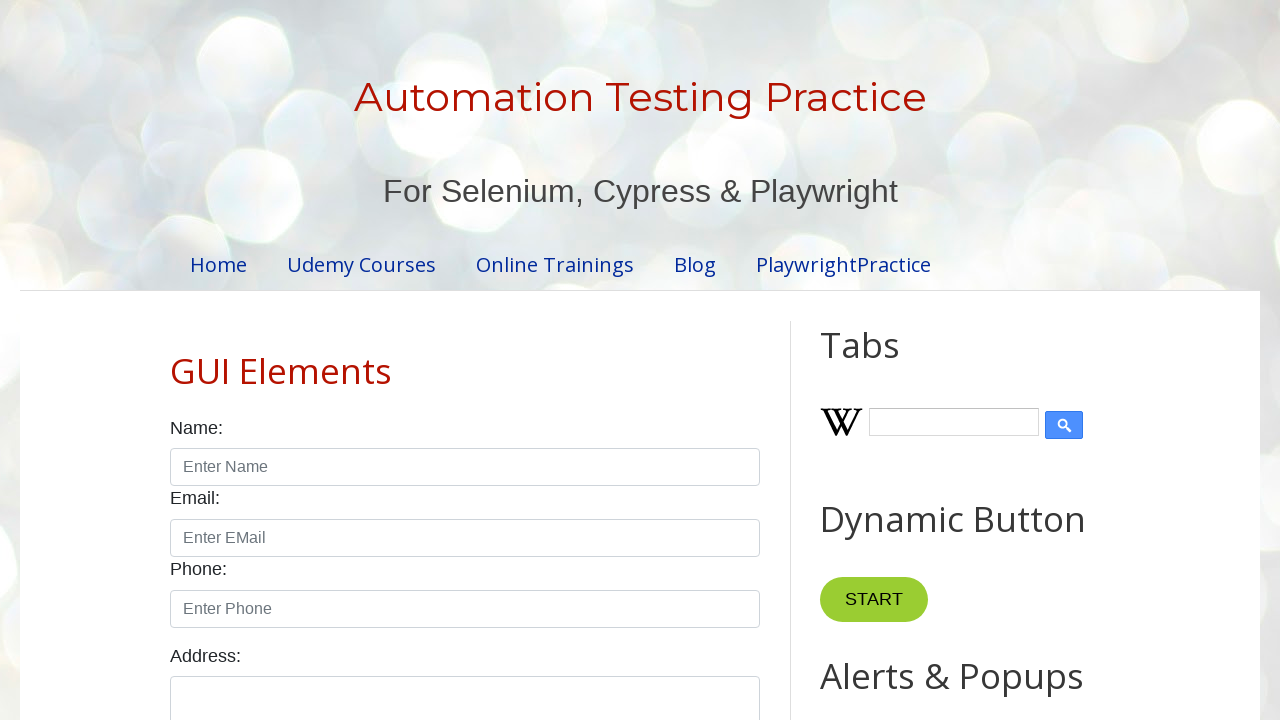

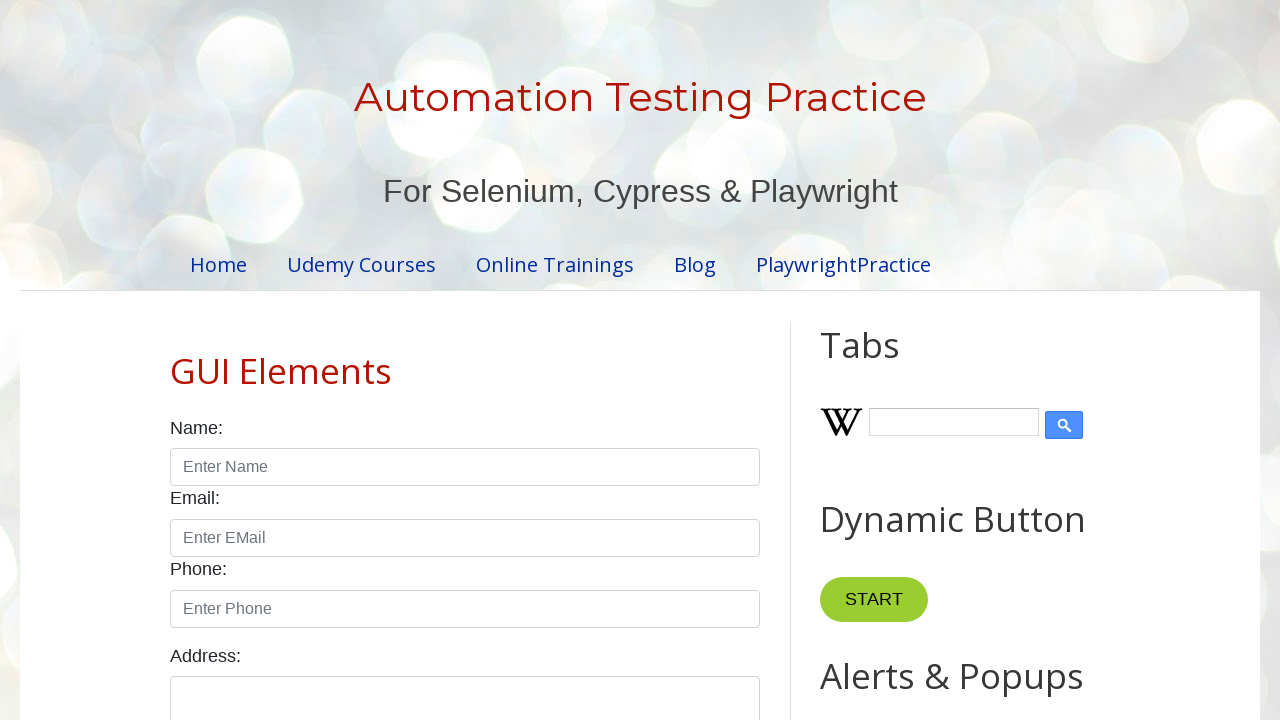